Tests interacting with an iframe by URL, clicking a search button and filling a search field within the embedded iframe

Starting URL: https://www.w3schools.com/html/html_iframe.asp

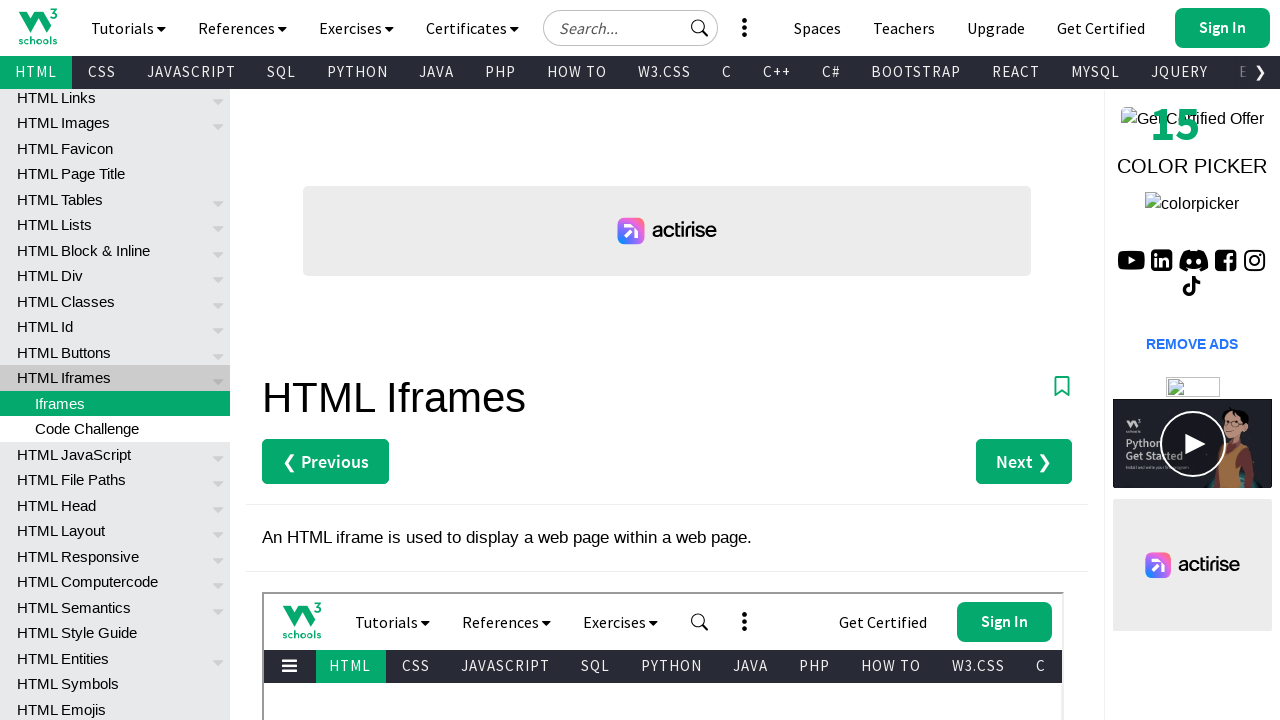

Located iframe with URL https://www.w3schools.com/html/default.asp
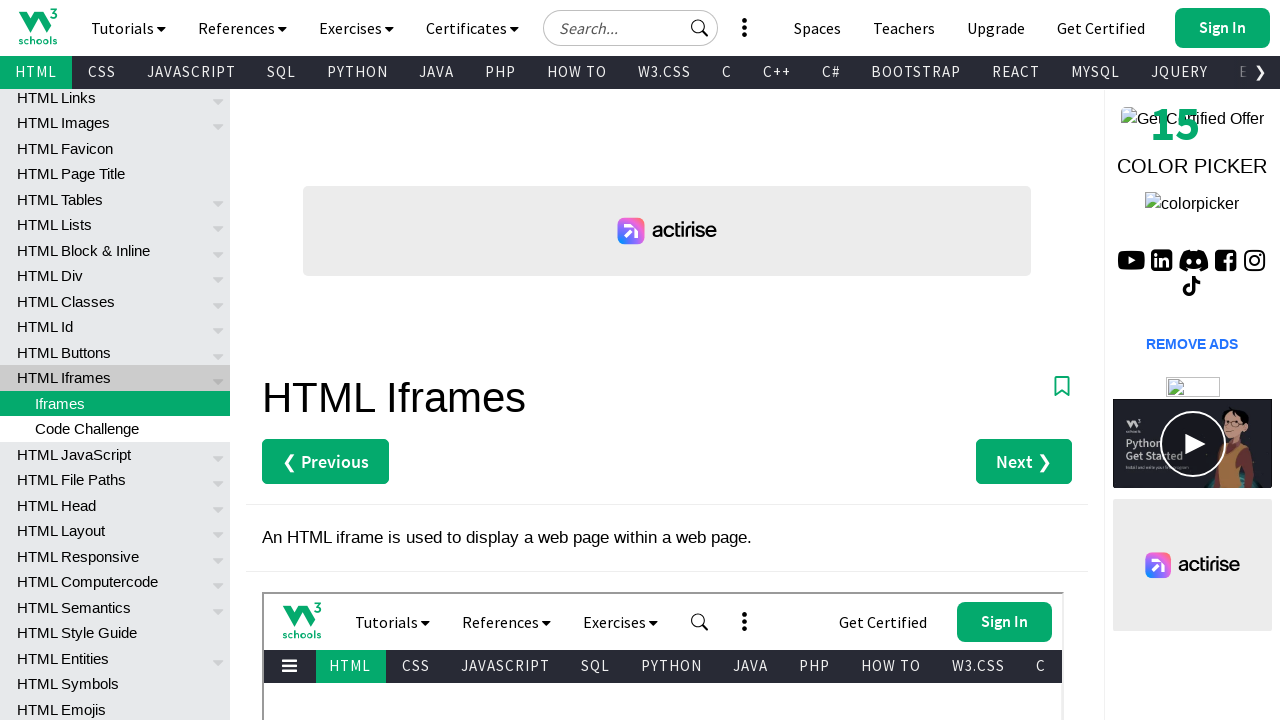

Clicked search button in iframe at (700, 622) on internal:label="Button to open search field"i
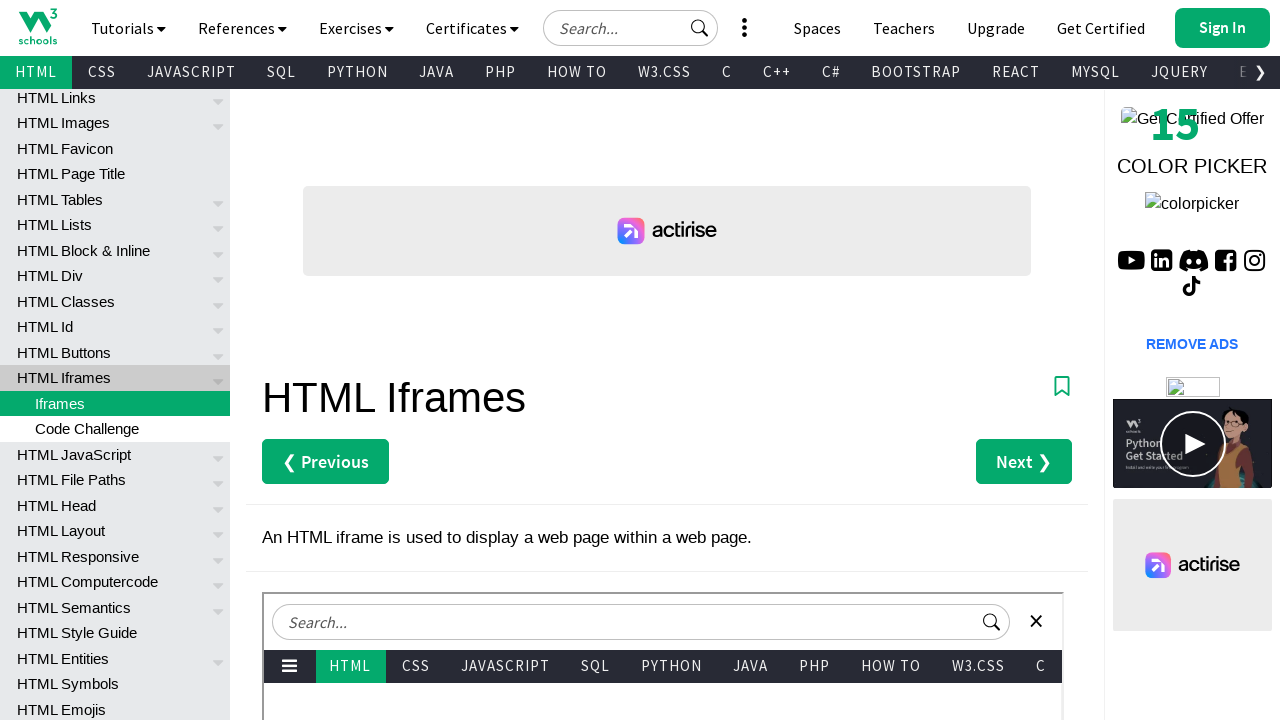

Filled search field with 'test code automate' on internal:attr=[placeholder="Search..."i]
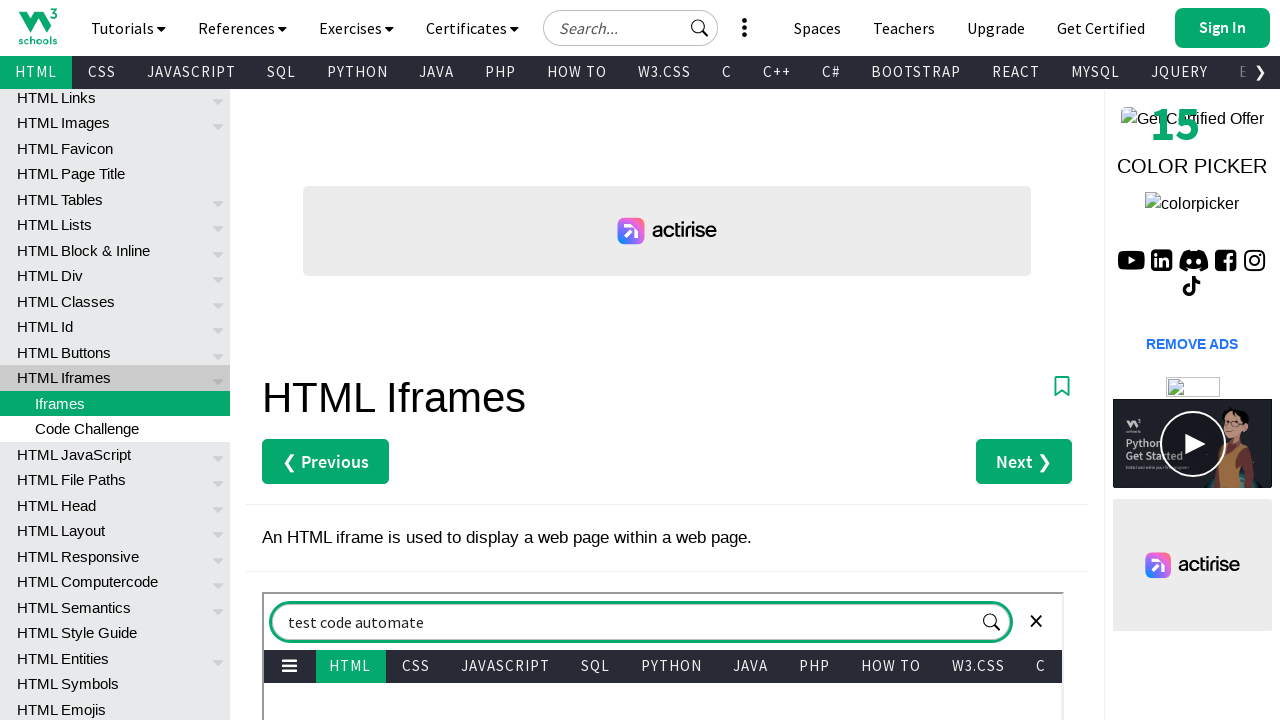

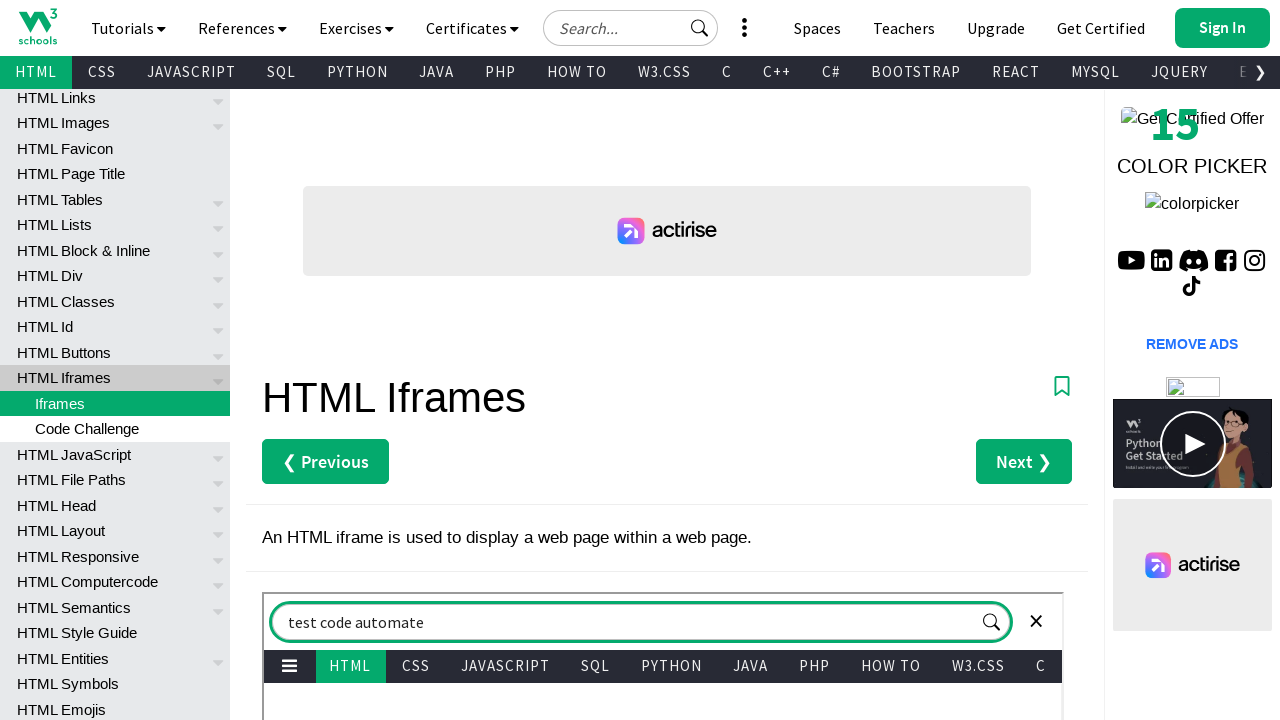